Tests that a todo item is removed when edited to an empty string

Starting URL: https://demo.playwright.dev/todomvc

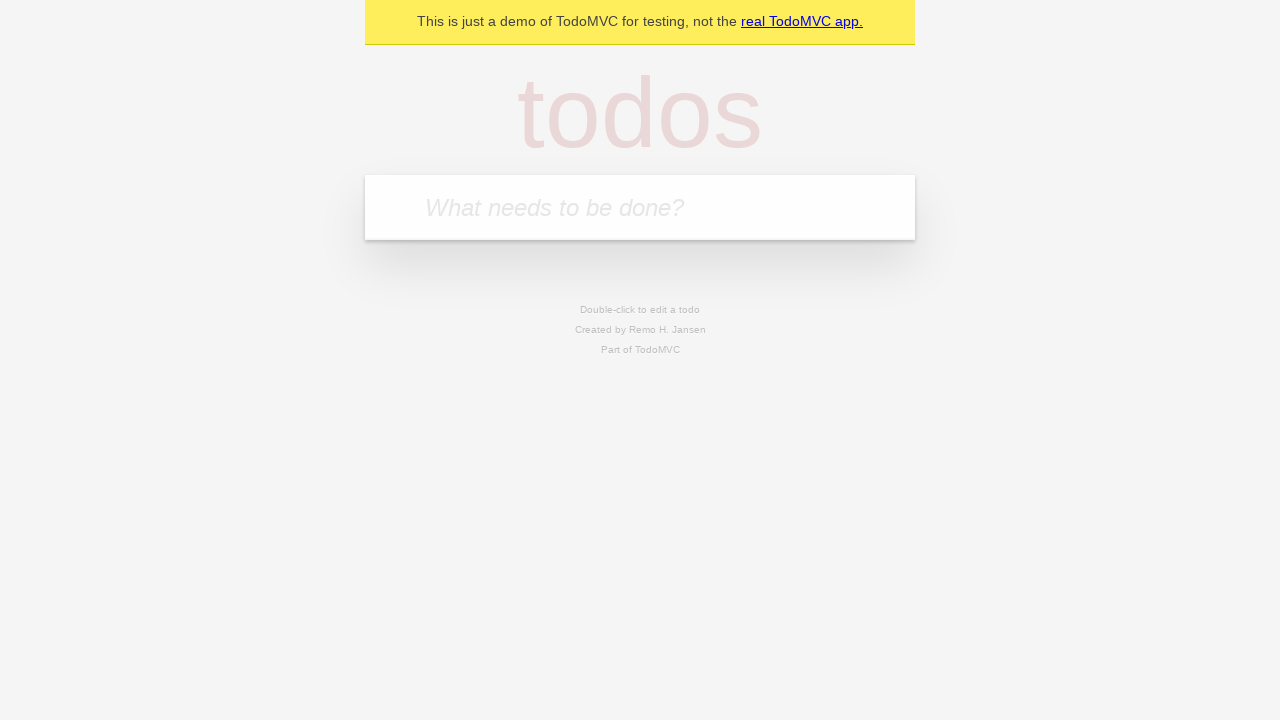

Filled todo input with 'buy some cheese' on internal:attr=[placeholder="What needs to be done?"i]
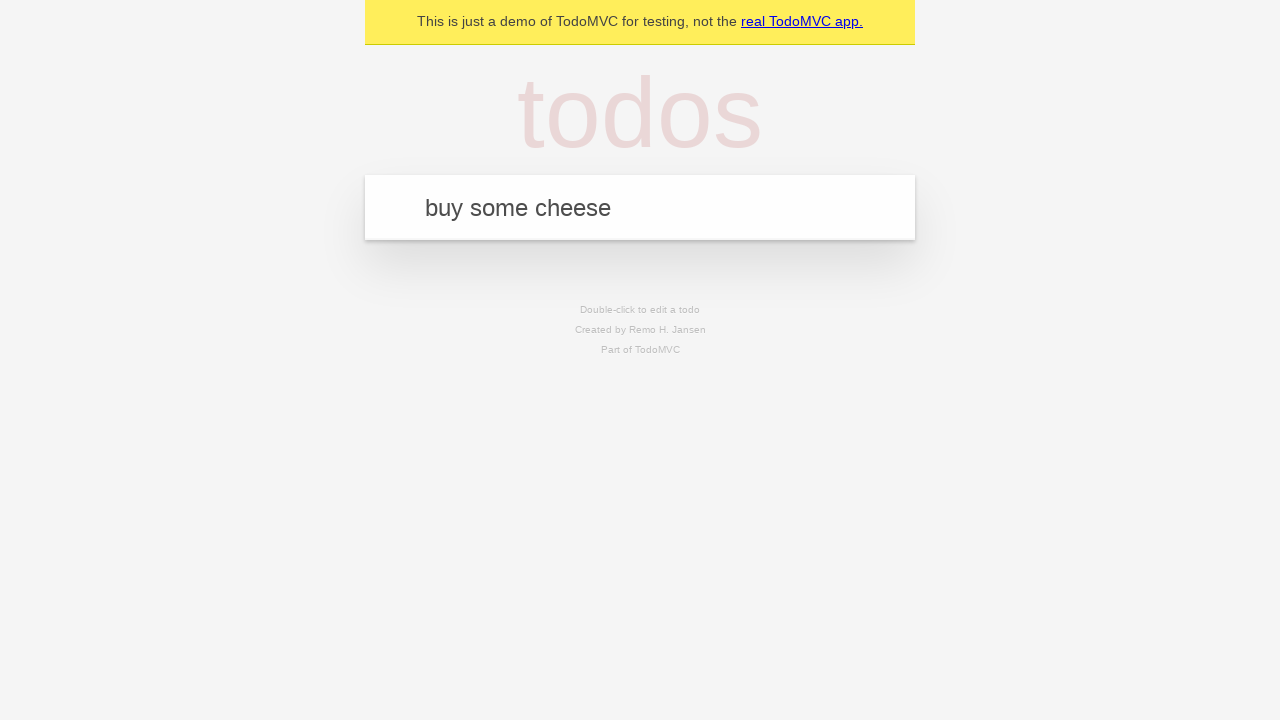

Pressed Enter to create todo 'buy some cheese' on internal:attr=[placeholder="What needs to be done?"i]
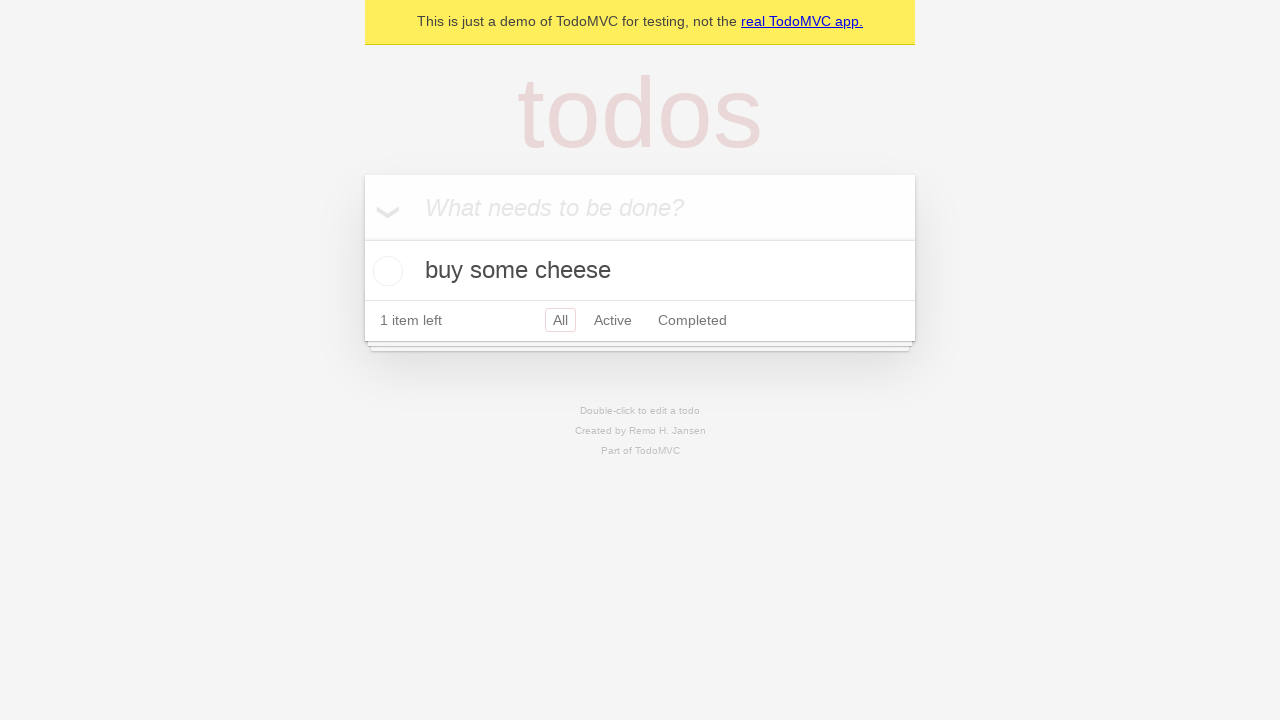

Filled todo input with 'feed the cat' on internal:attr=[placeholder="What needs to be done?"i]
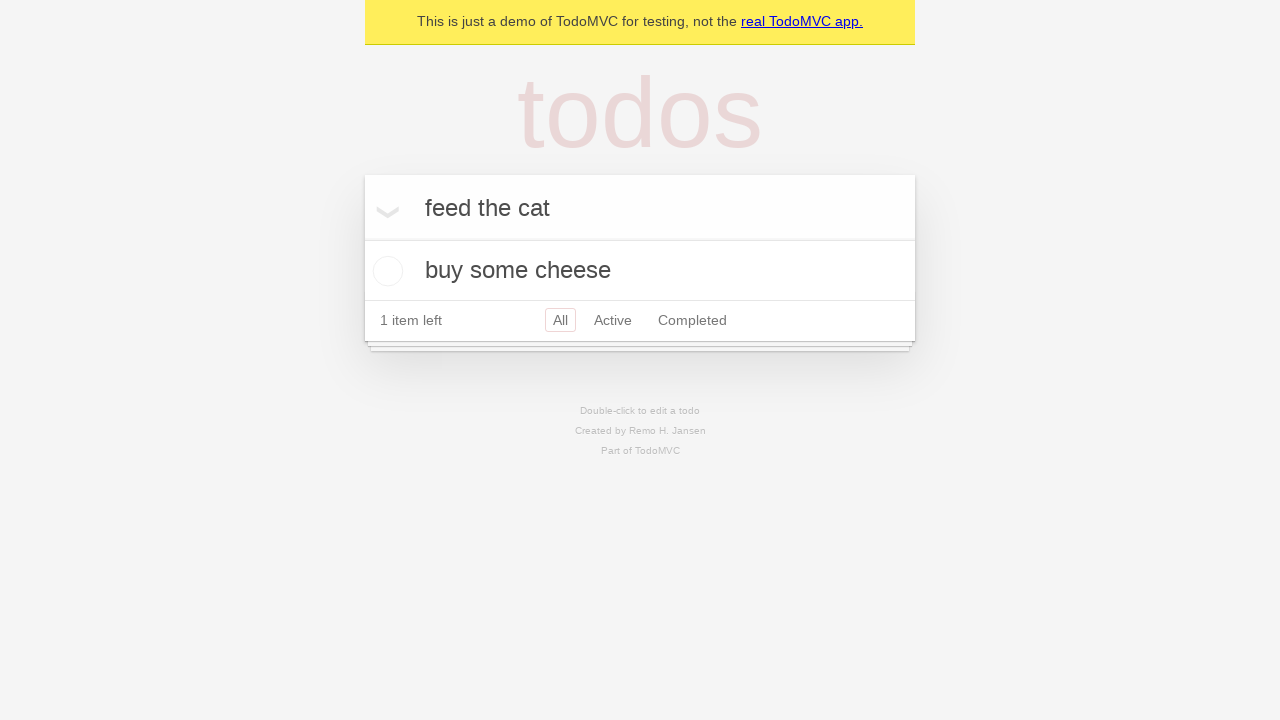

Pressed Enter to create todo 'feed the cat' on internal:attr=[placeholder="What needs to be done?"i]
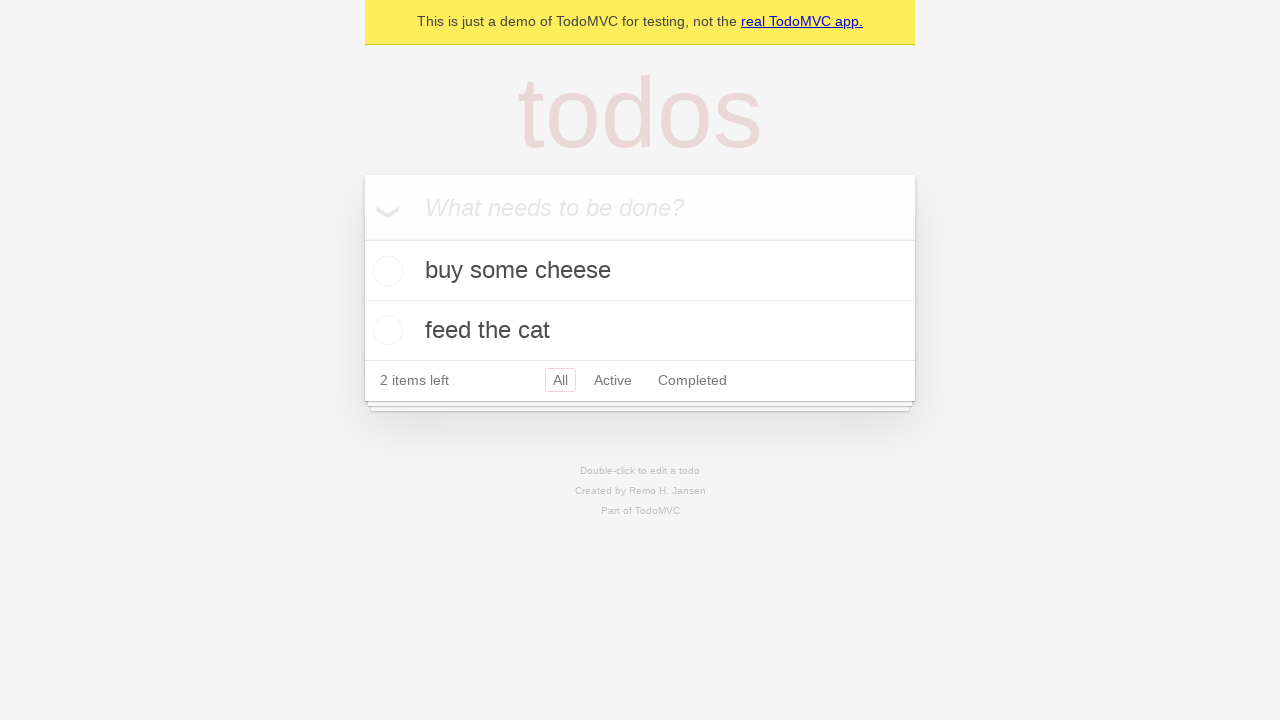

Filled todo input with 'book a doctors appointment' on internal:attr=[placeholder="What needs to be done?"i]
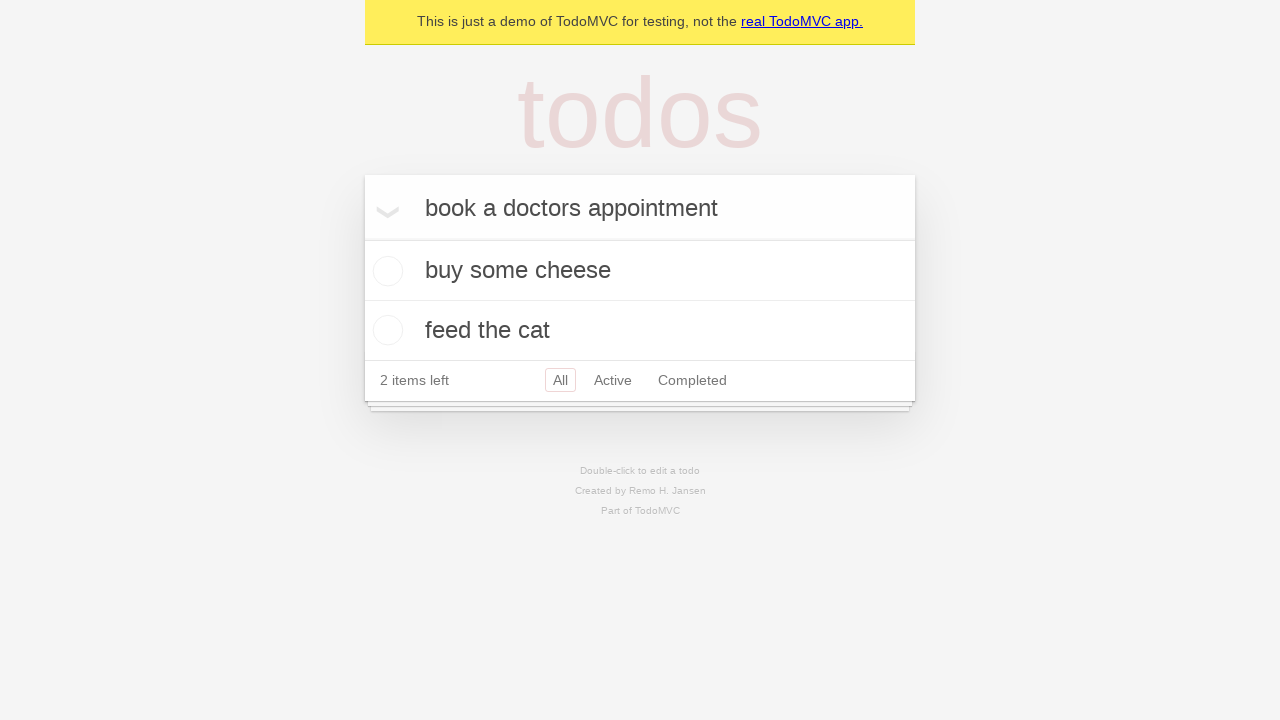

Pressed Enter to create todo 'book a doctors appointment' on internal:attr=[placeholder="What needs to be done?"i]
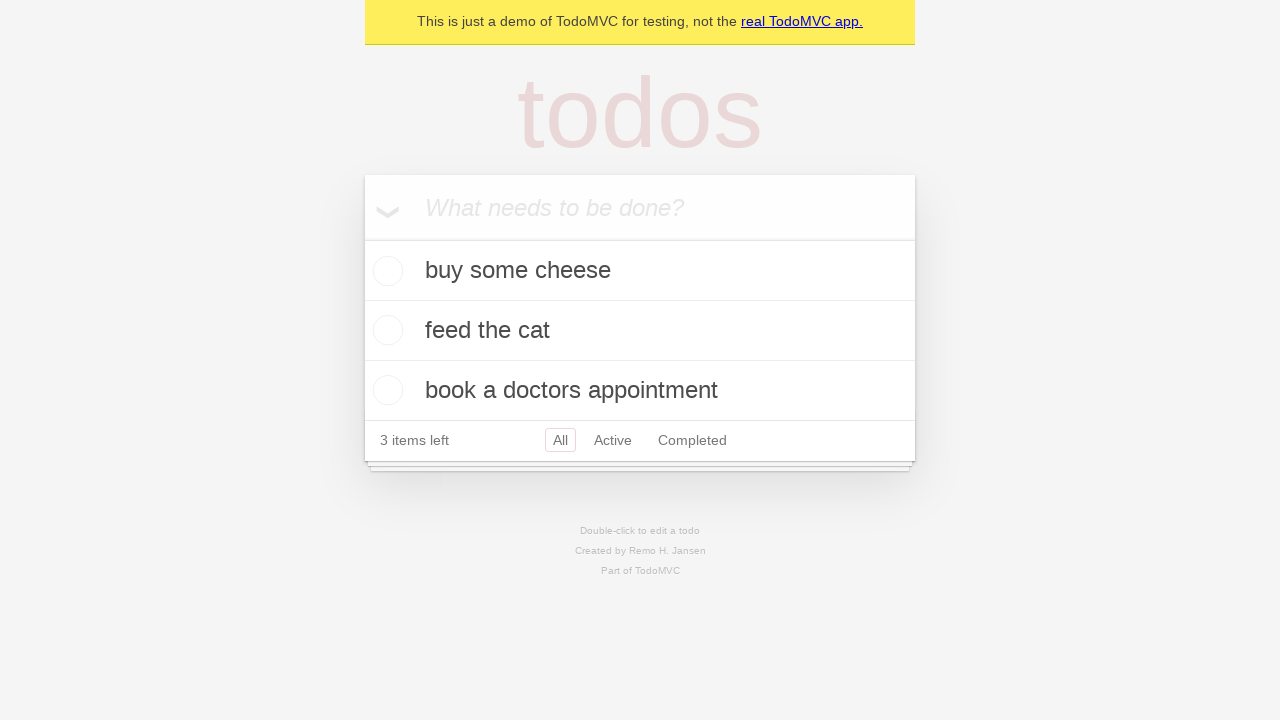

Waited for 3 todo items to be created
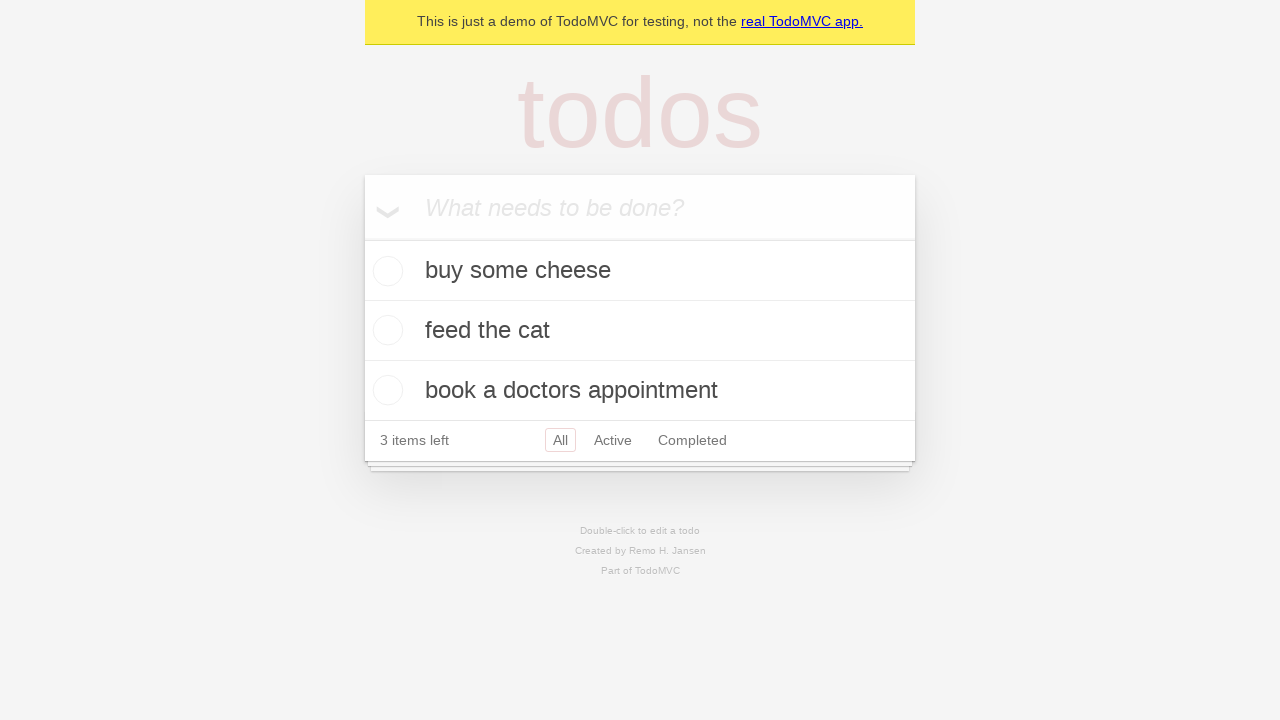

Located all todo items
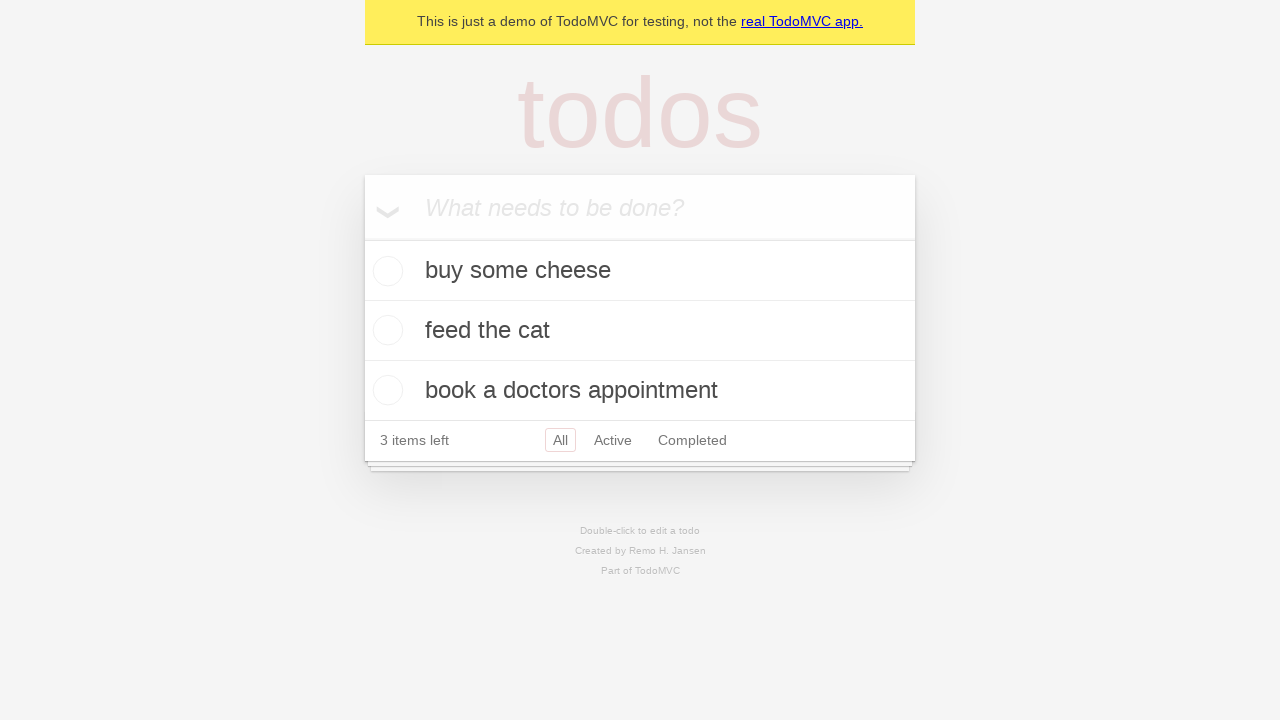

Double-clicked the second todo item to enter edit mode at (640, 331) on internal:testid=[data-testid="todo-item"s] >> nth=1
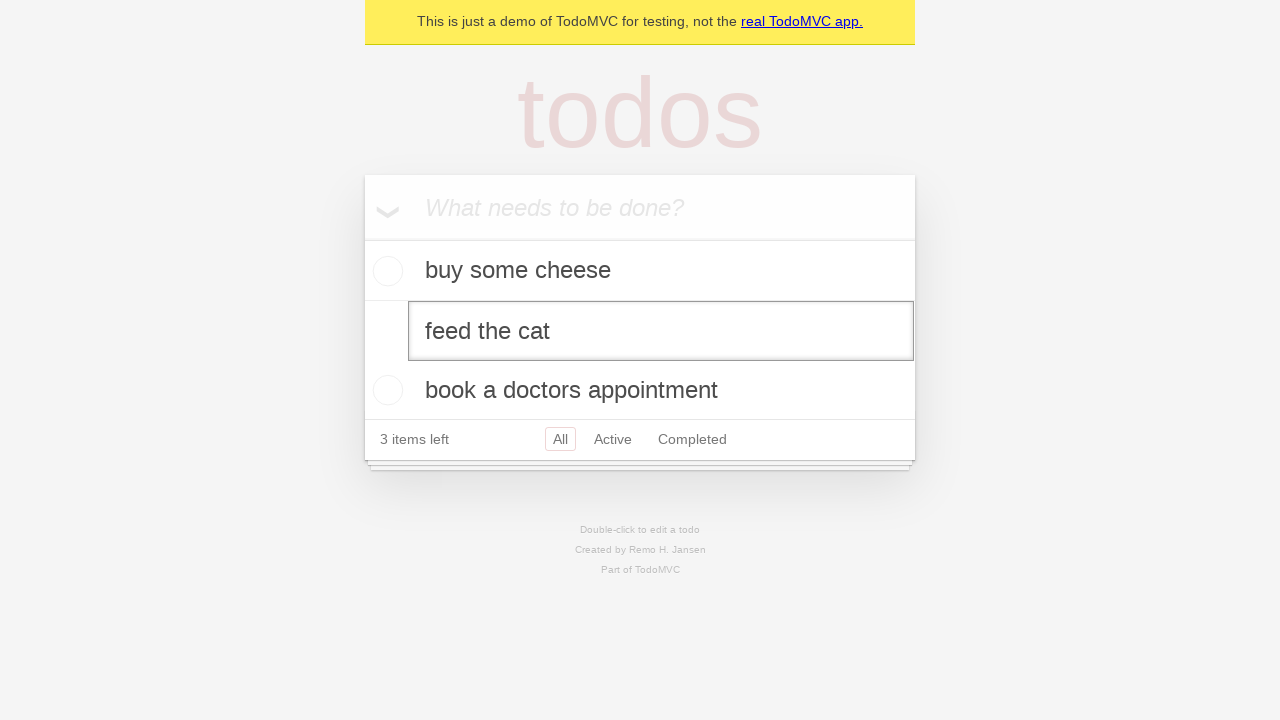

Located the edit input field
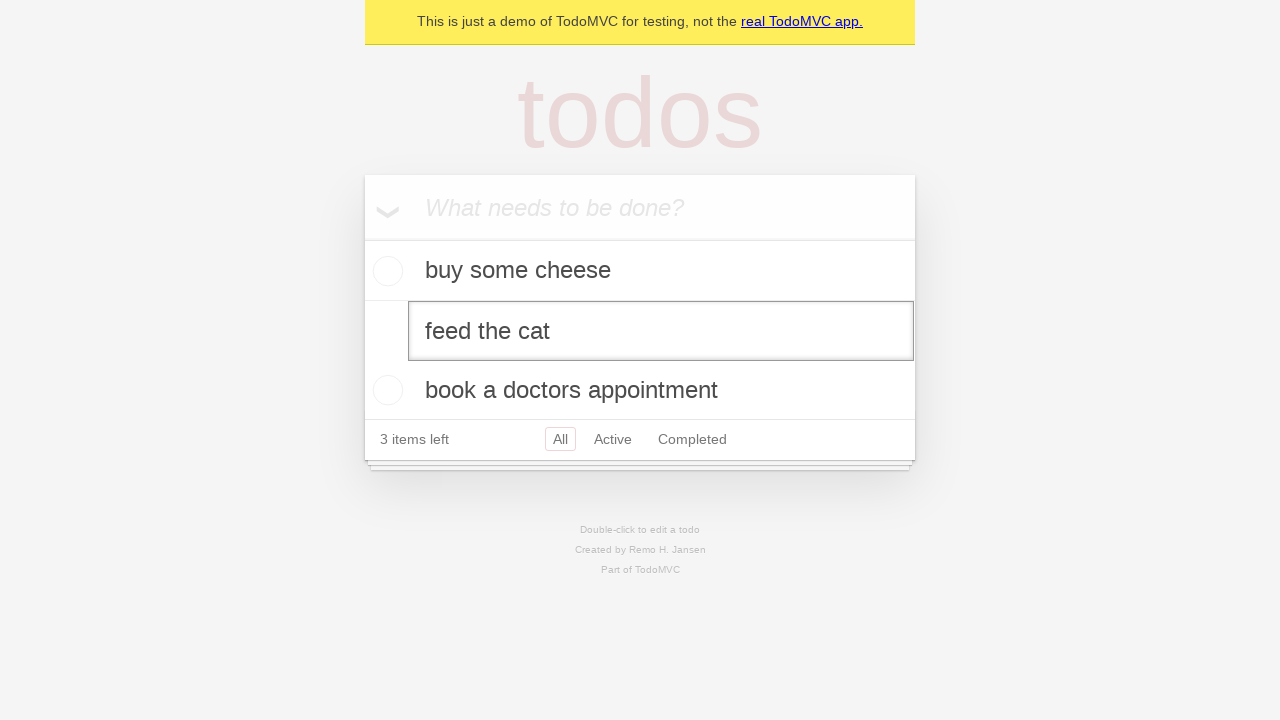

Cleared the edit input with empty string on internal:testid=[data-testid="todo-item"s] >> nth=1 >> internal:role=textbox[nam
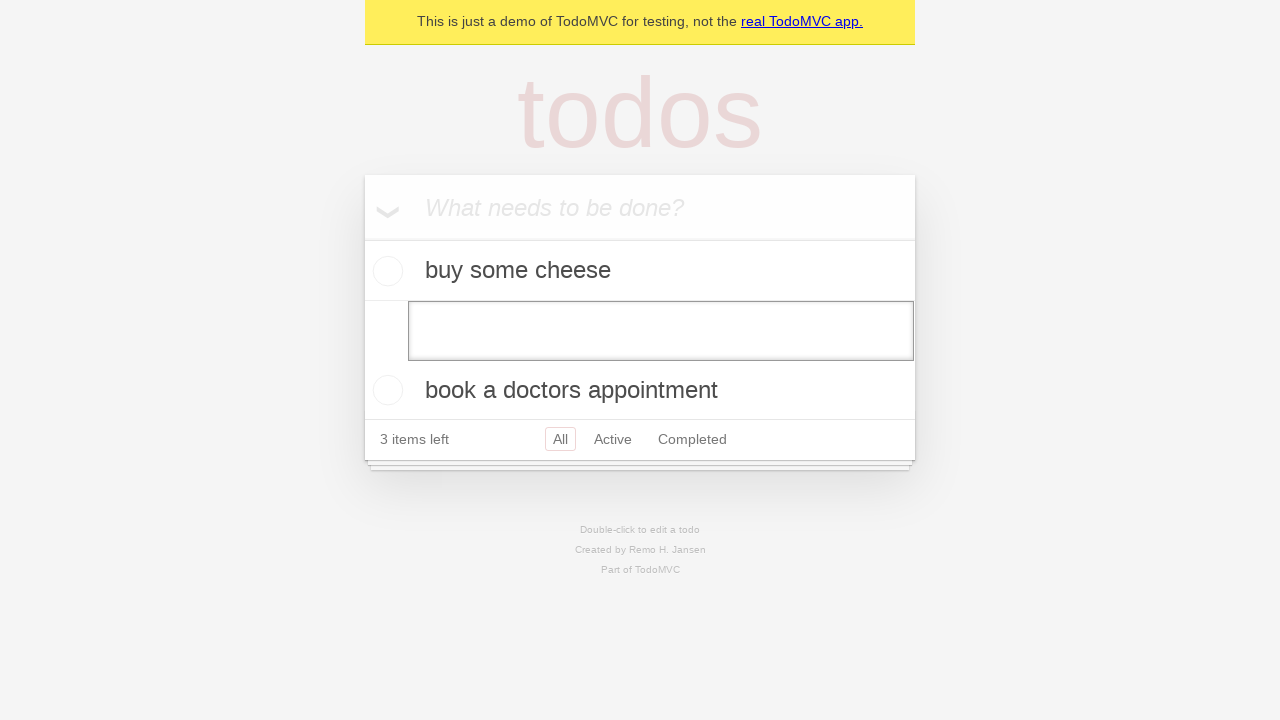

Pressed Enter to submit the empty edit on internal:testid=[data-testid="todo-item"s] >> nth=1 >> internal:role=textbox[nam
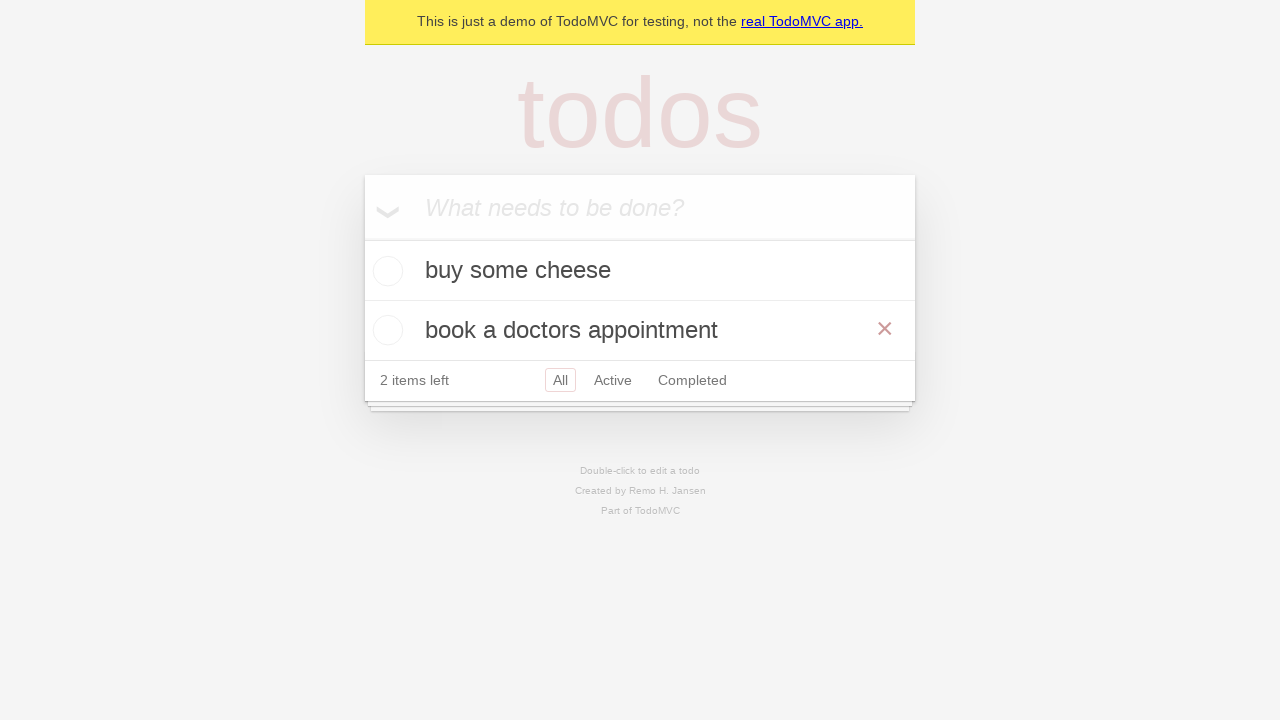

Verified that the edited todo item was removed (2 items remaining)
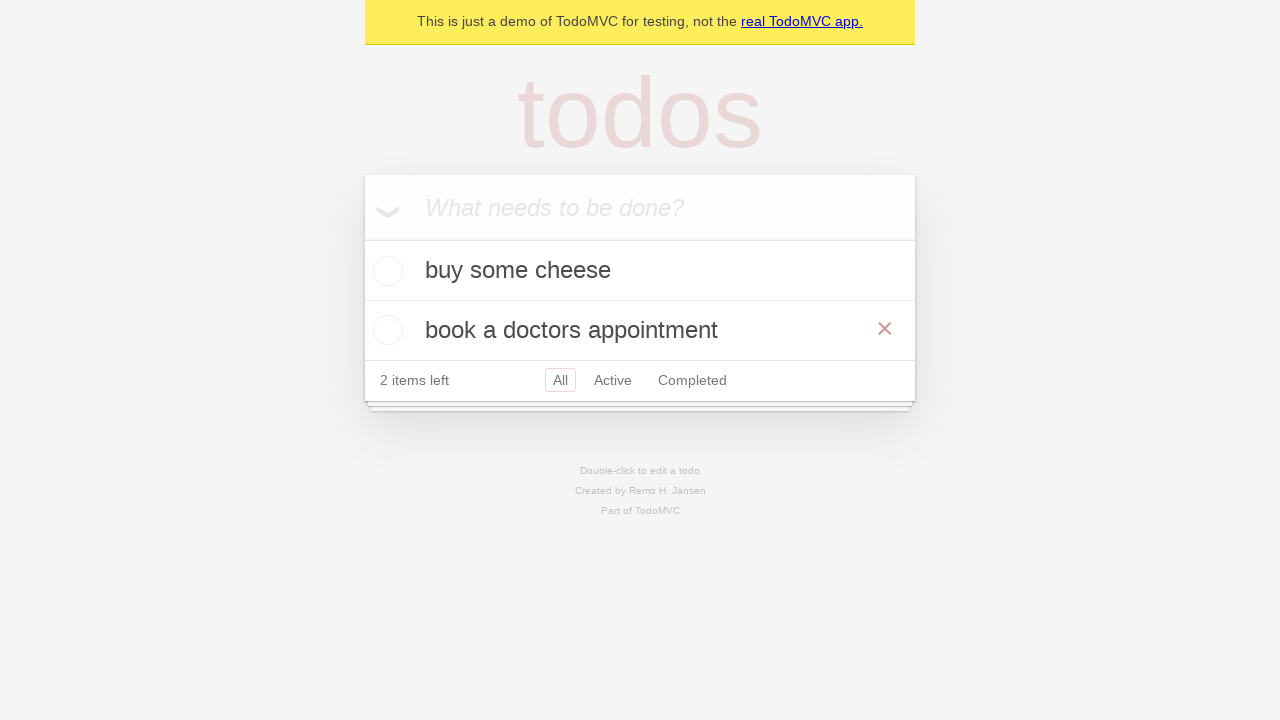

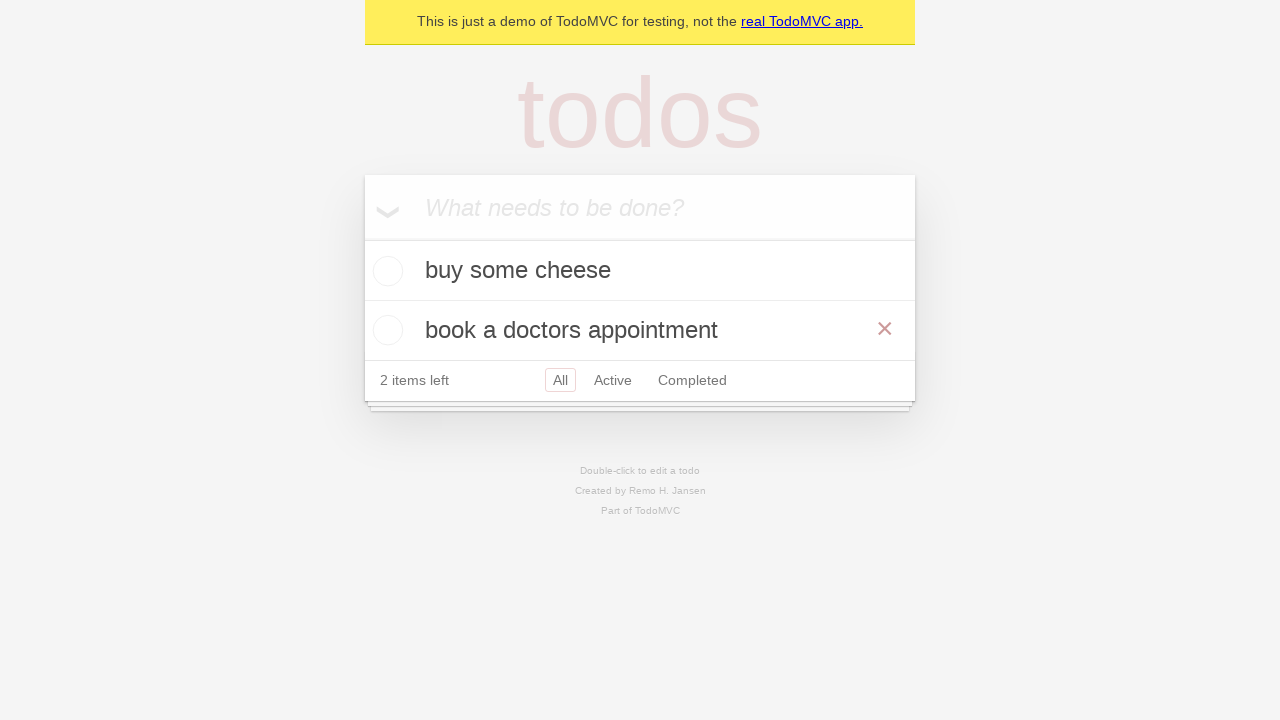